Tests alert functionality by entering a name in a text field, clicking an alert button, and verifying the alert contains the entered name before accepting it

Starting URL: https://rahulshettyacademy.com/AutomationPractice/

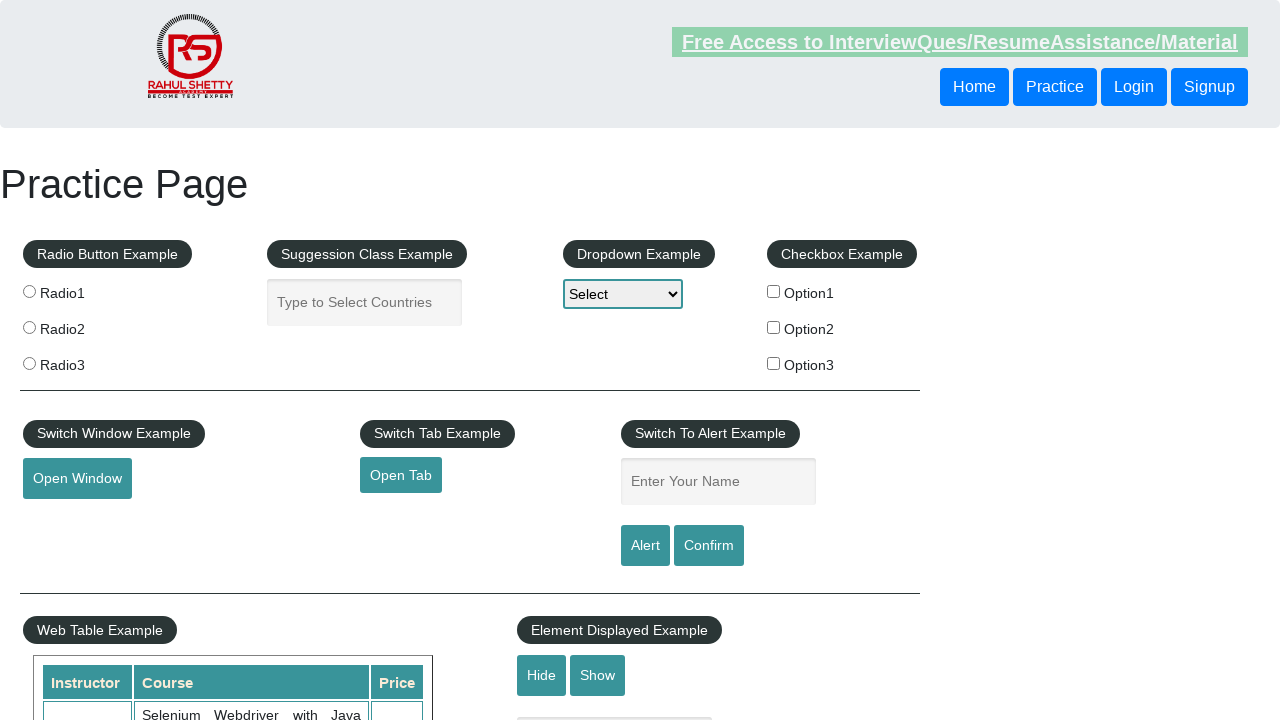

Filled name field with 'ranvir' on #name
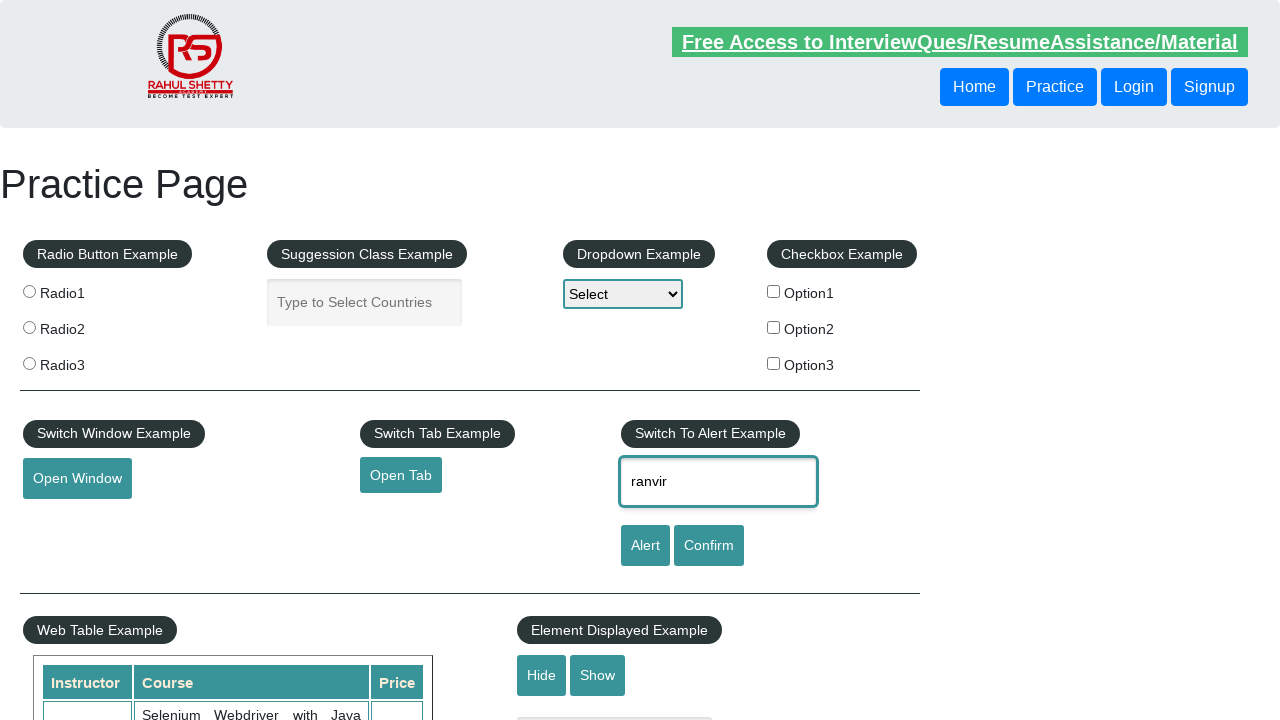

Clicked alert button to trigger dialog at (645, 546) on #alertbtn
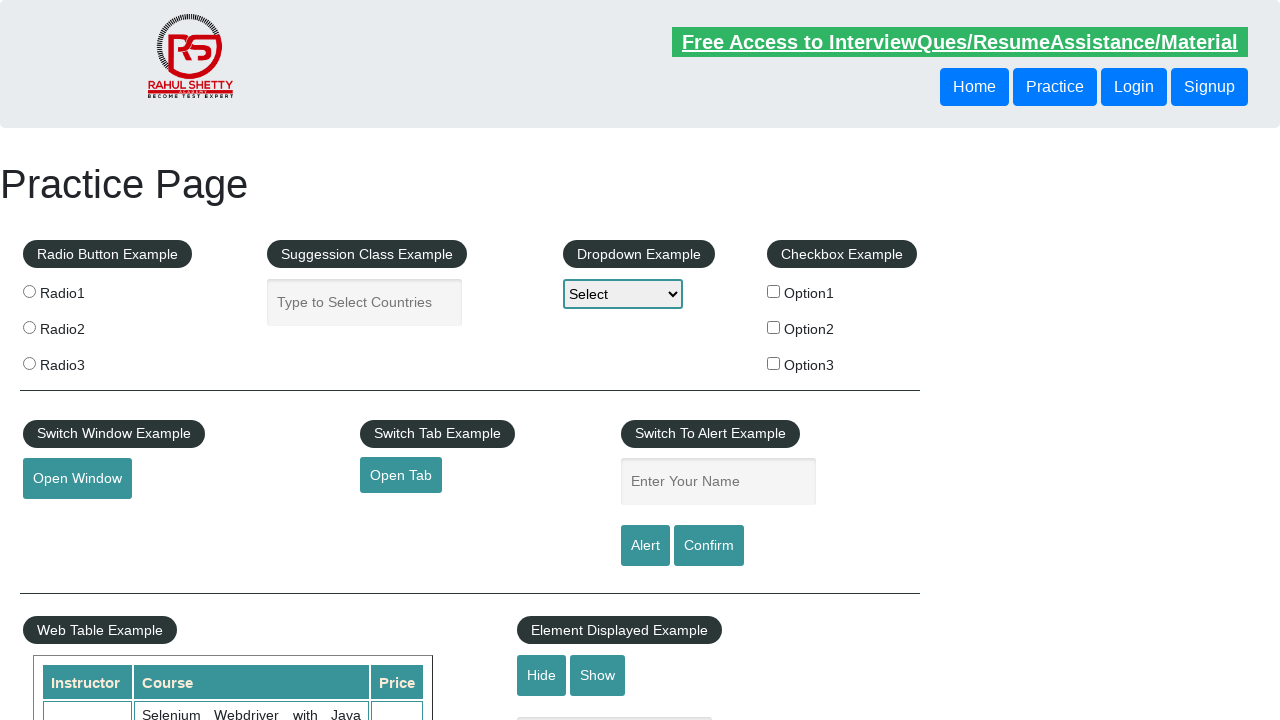

Set up dialog handler to accept alerts
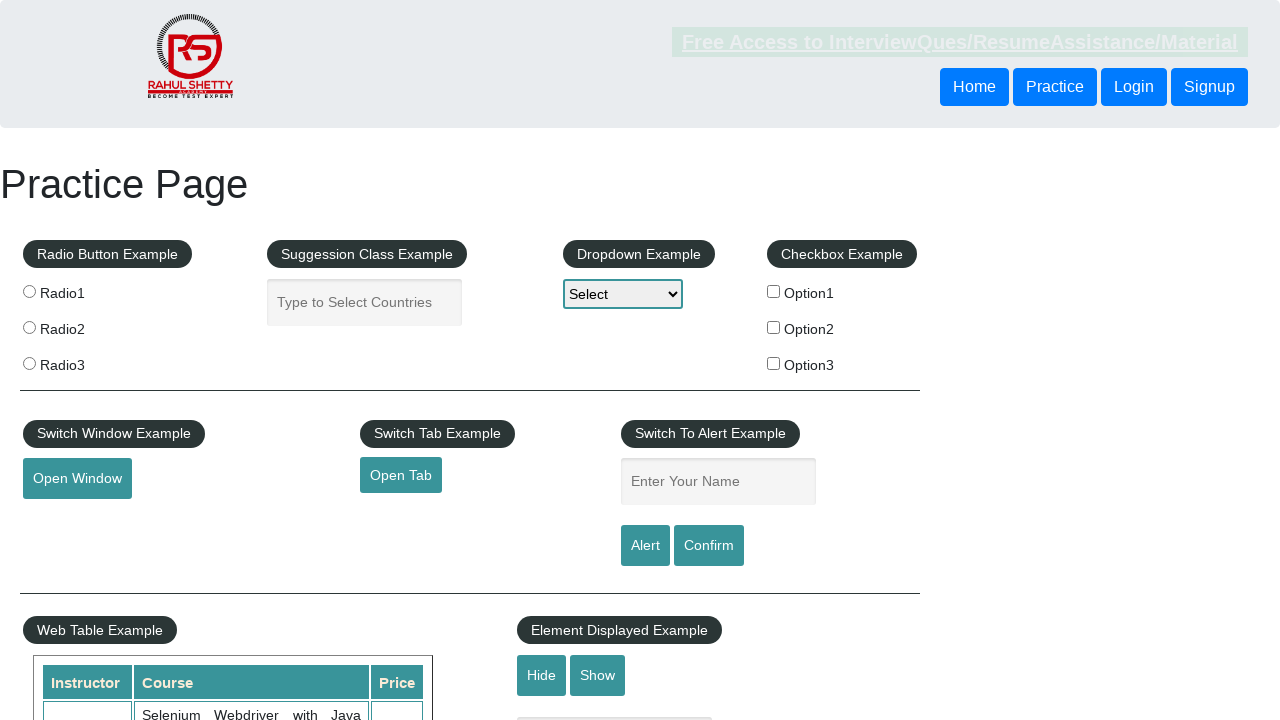

Registered dialog handler with assertion to verify 'ranvir' in alert message
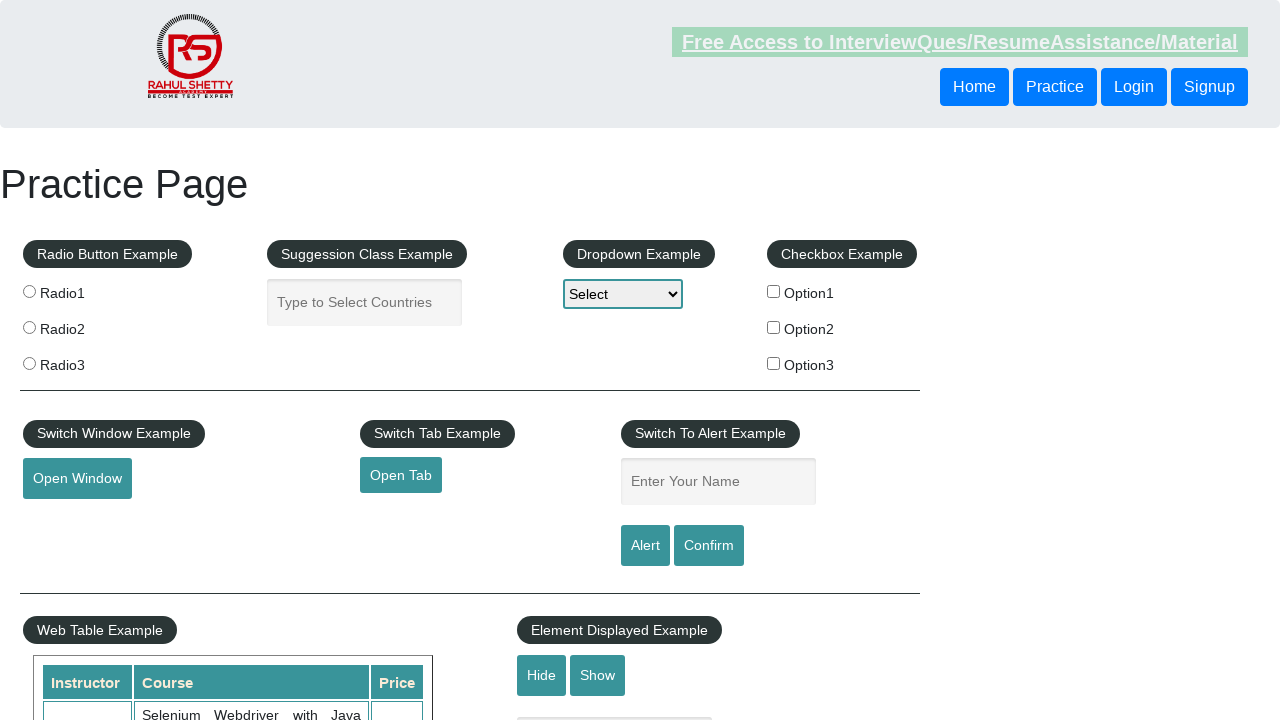

Clicked alert button again and verified alert contains entered name before accepting at (645, 546) on #alertbtn
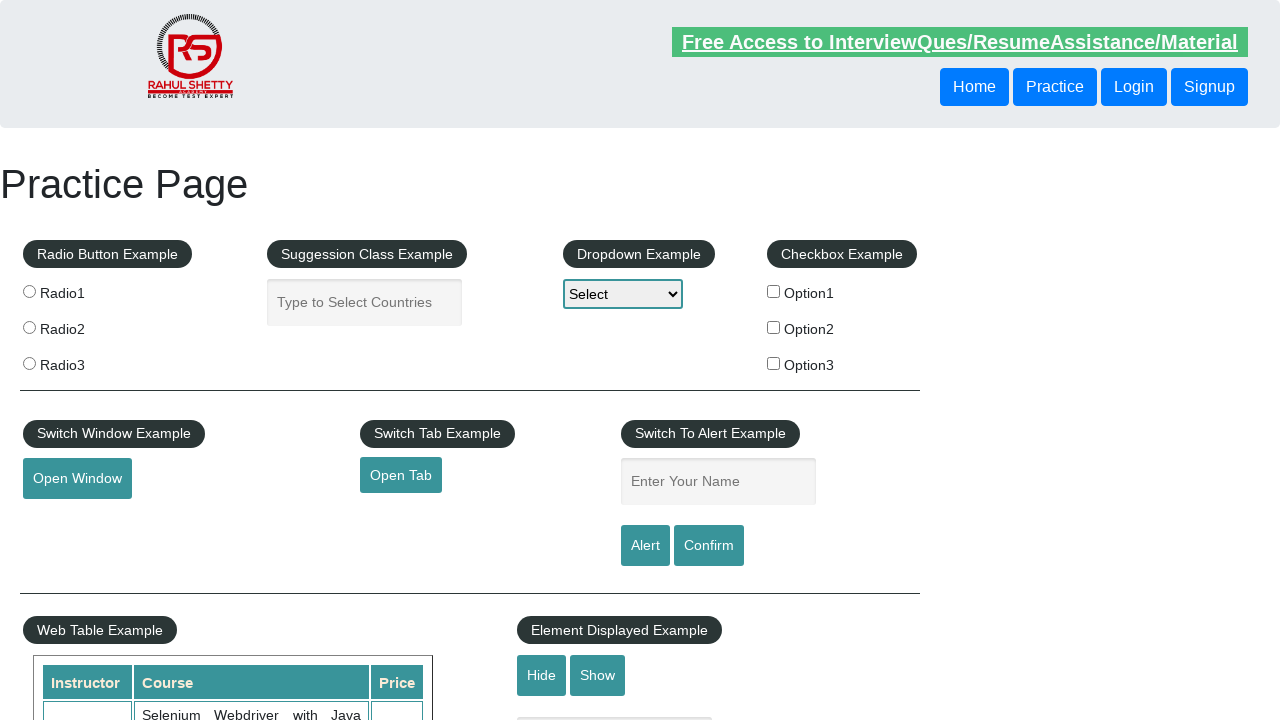

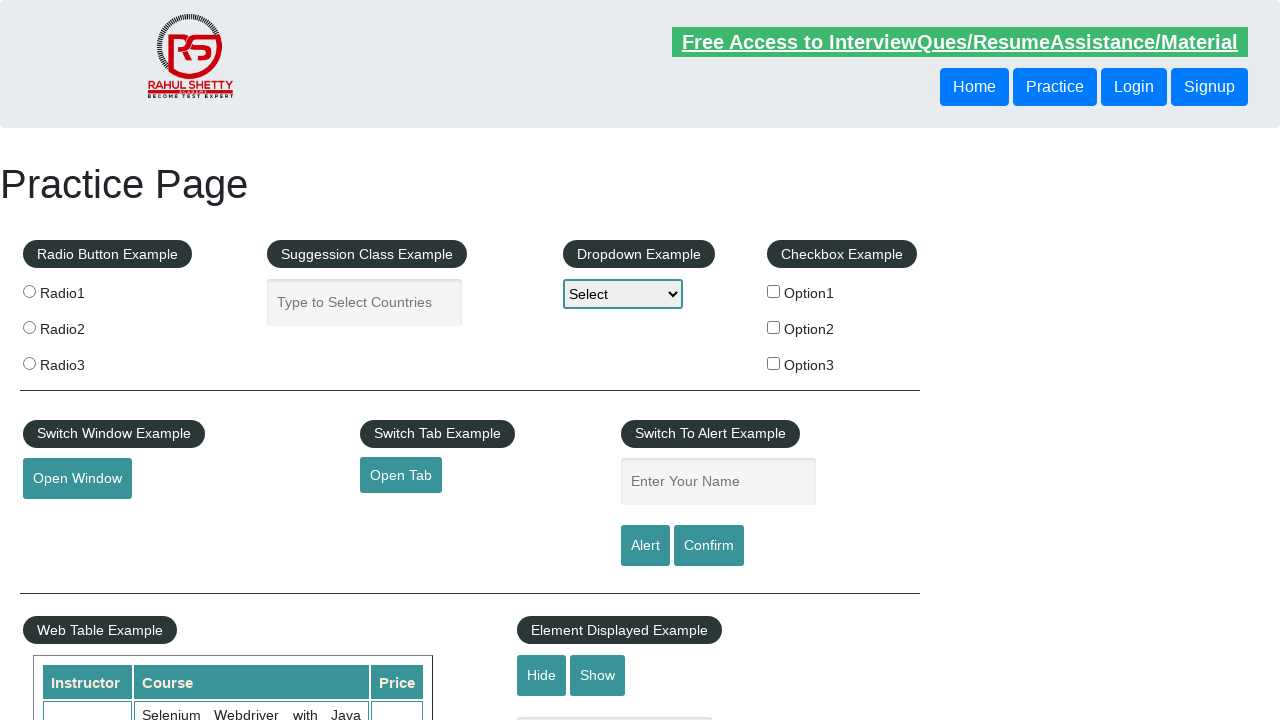